Tests checkbox interactions by clicking the first checkbox and verifying all elements are checkbox type

Starting URL: http://the-internet.herokuapp.com/checkboxes

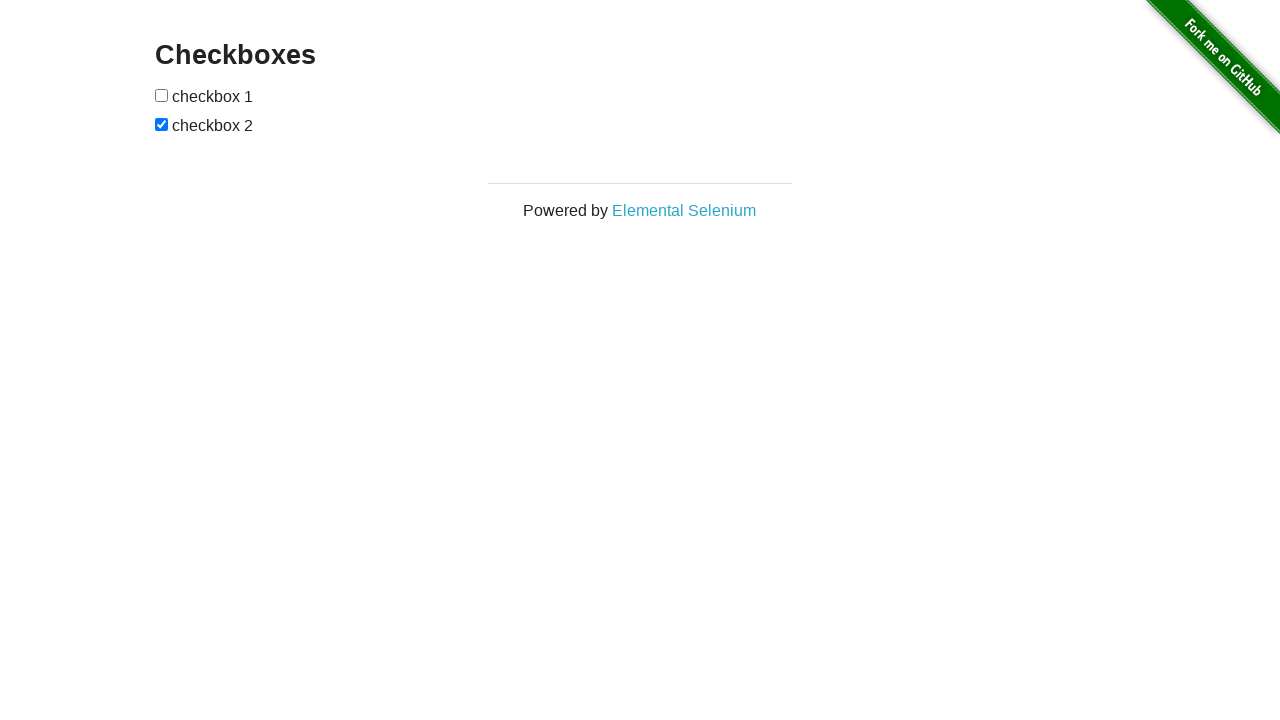

Located all checkbox input elements in the form
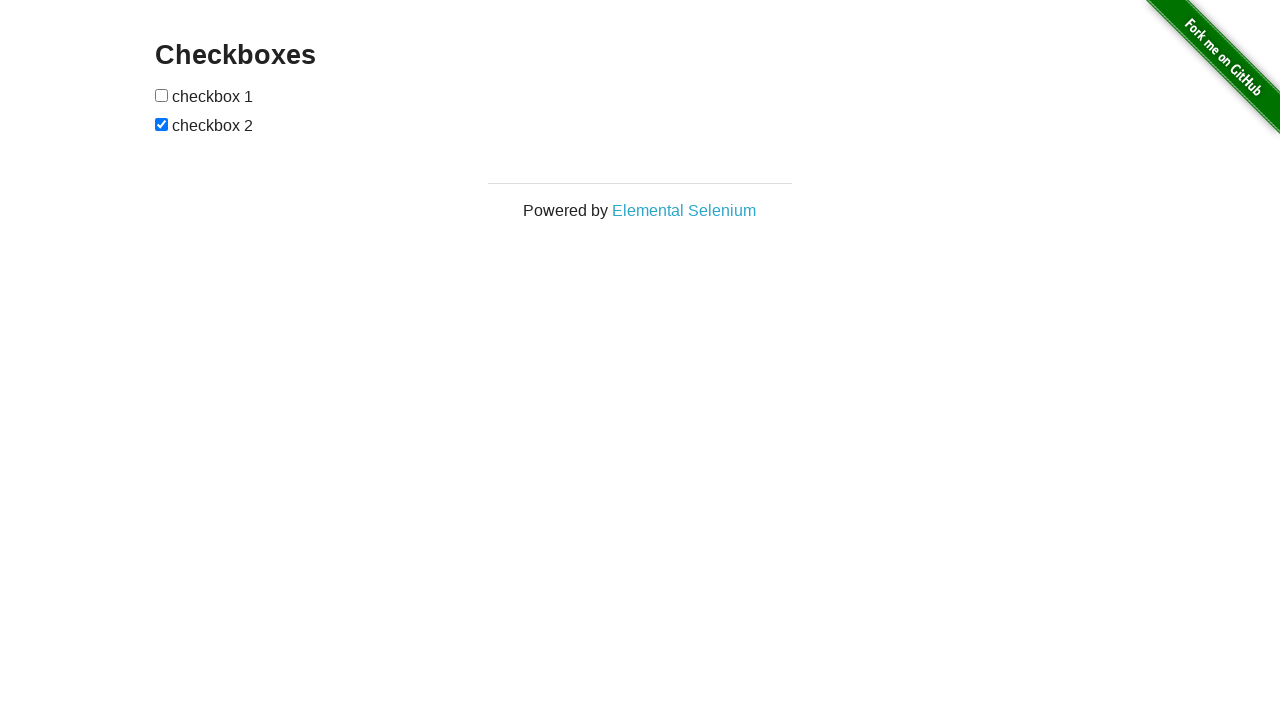

Clicked the first checkbox at (162, 95) on form#checkboxes input >> nth=0
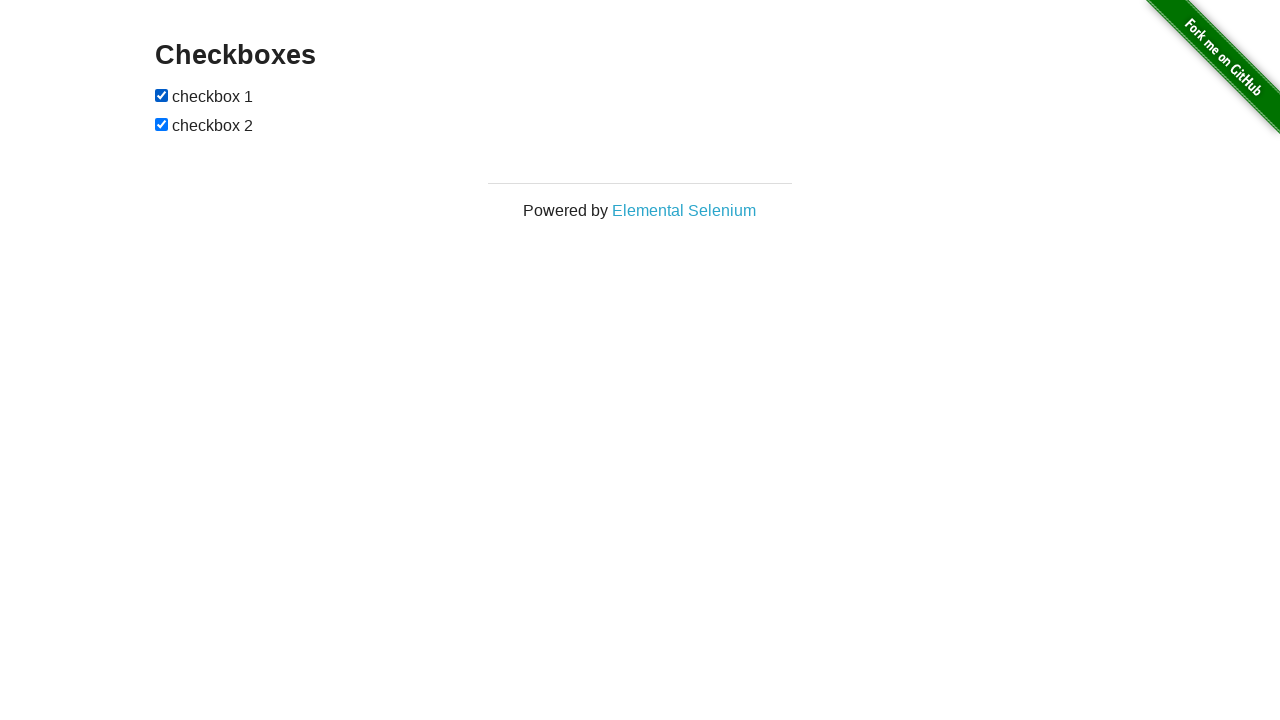

Retrieved checkbox count: 2
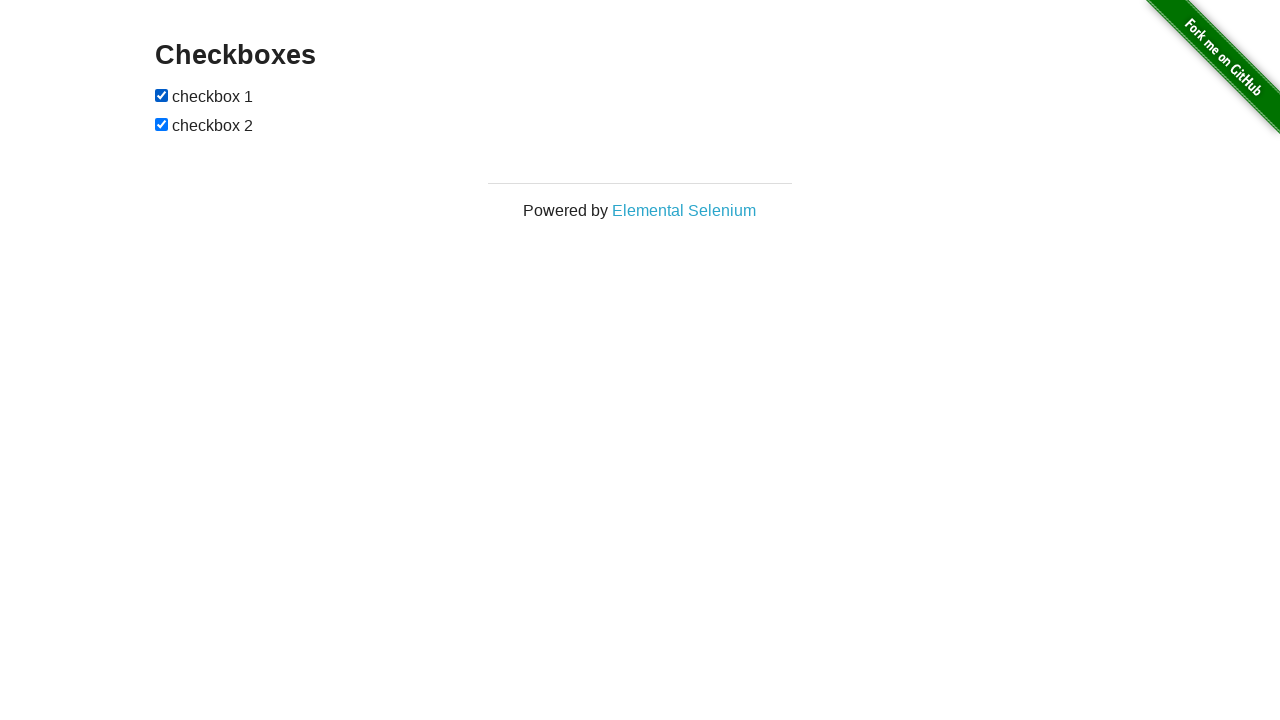

Verified checkbox 0 has type attribute: checkbox
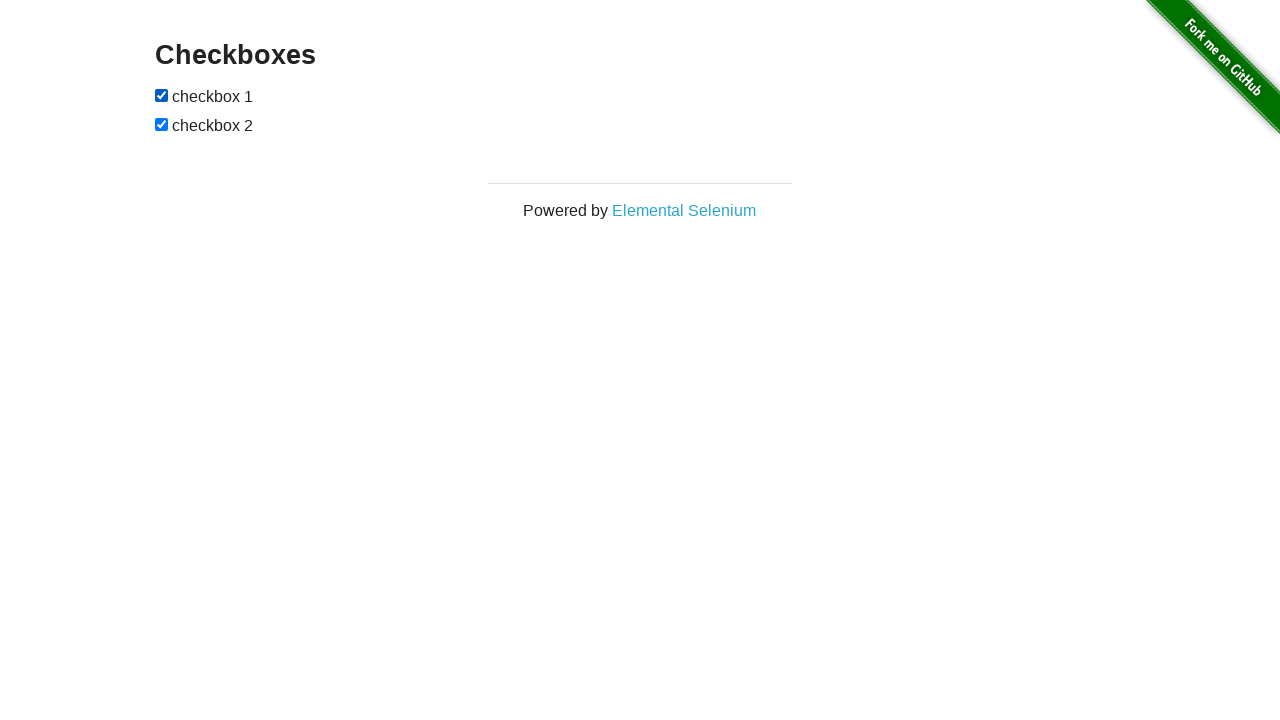

Verified checkbox 1 has type attribute: checkbox
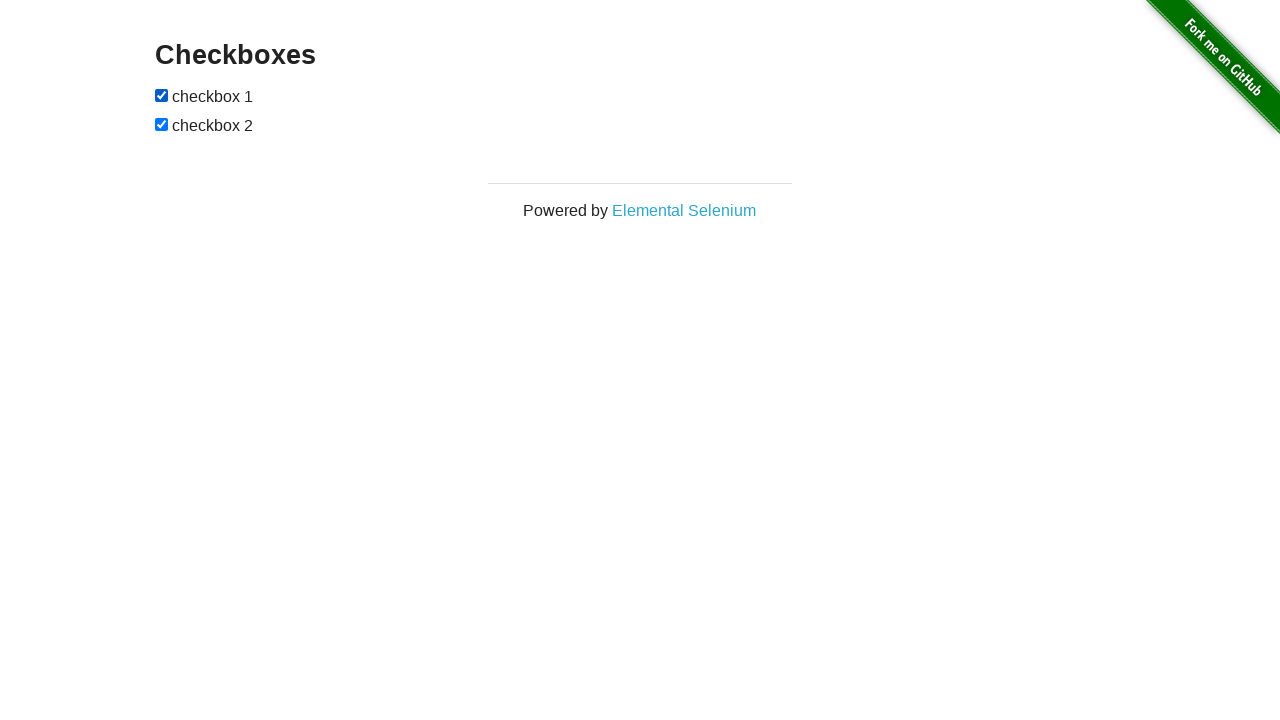

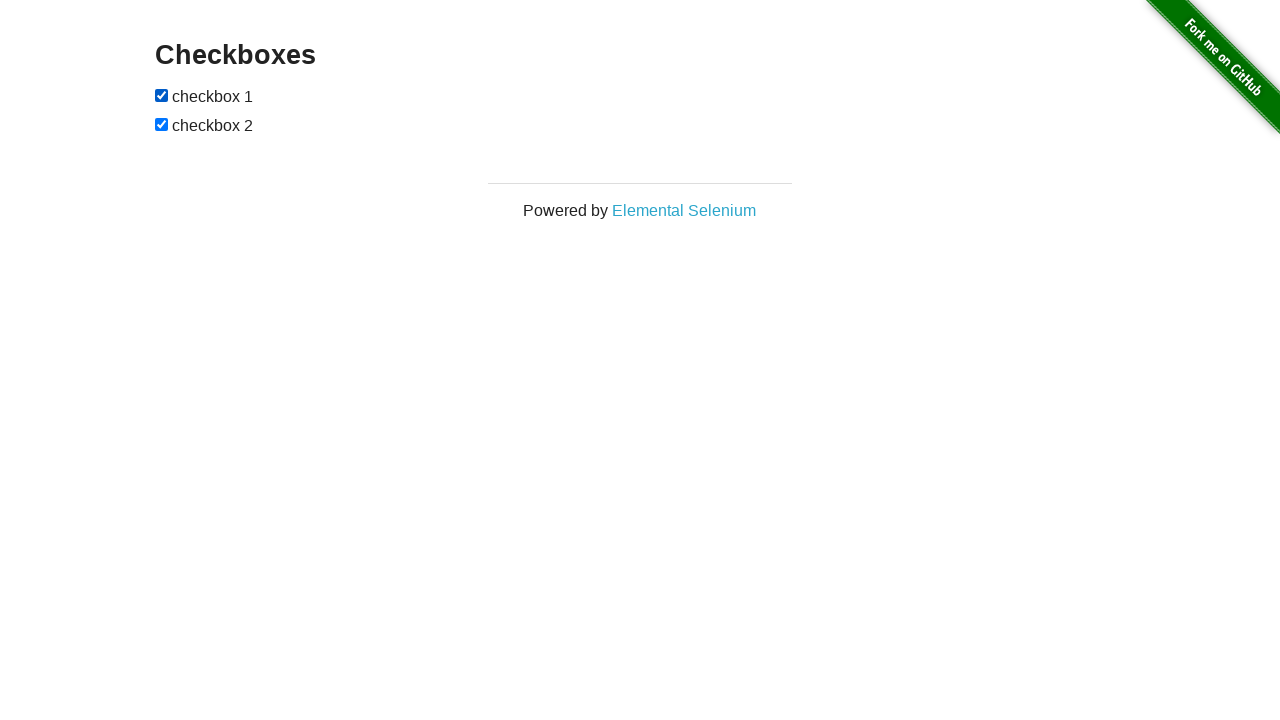